Tests that clicking the Email column header sorts the table data alphabetically in ascending order.

Starting URL: http://the-internet.herokuapp.com/tables

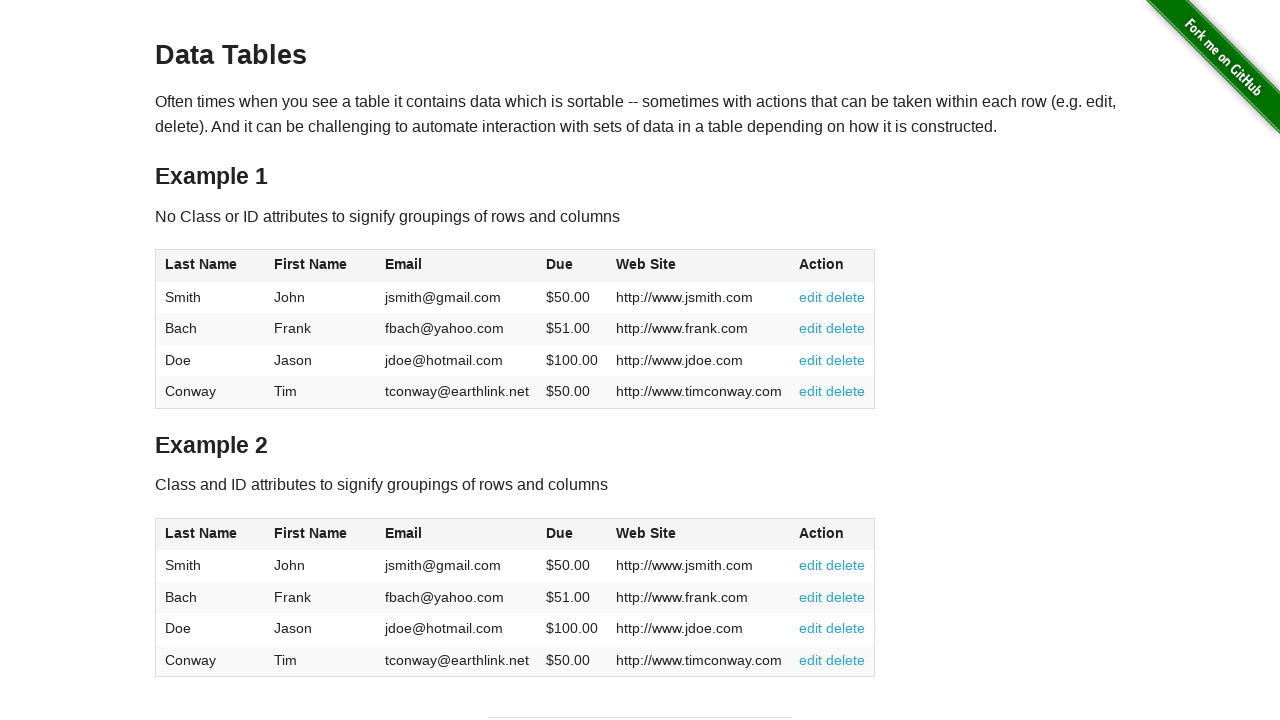

Clicked Email column header to sort table data at (457, 266) on #table1 thead tr th:nth-of-type(3)
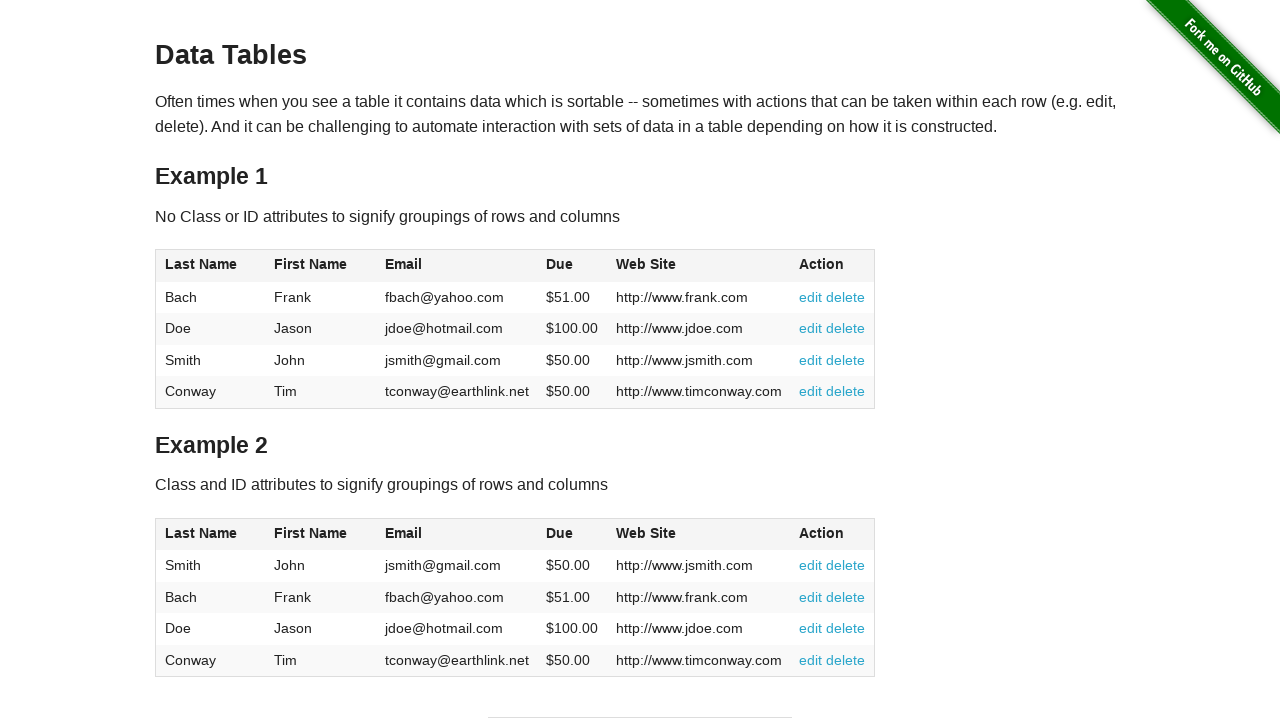

Table data loaded after sorting by Email column
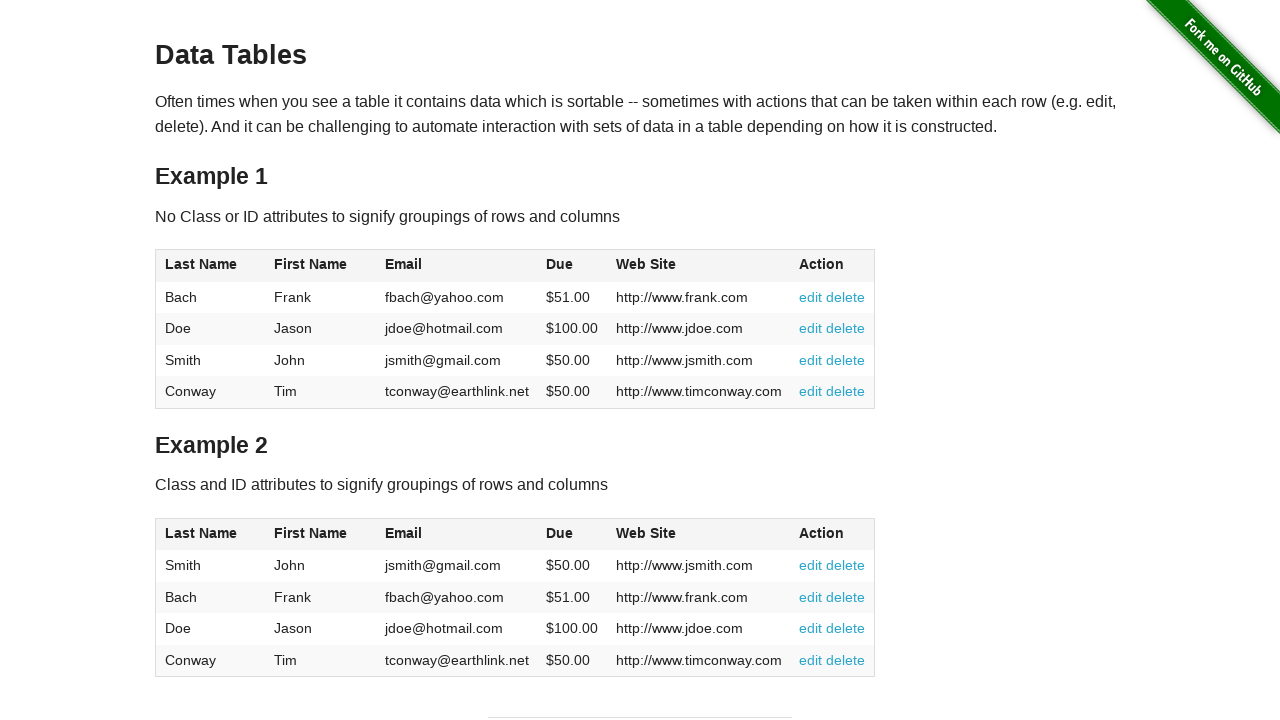

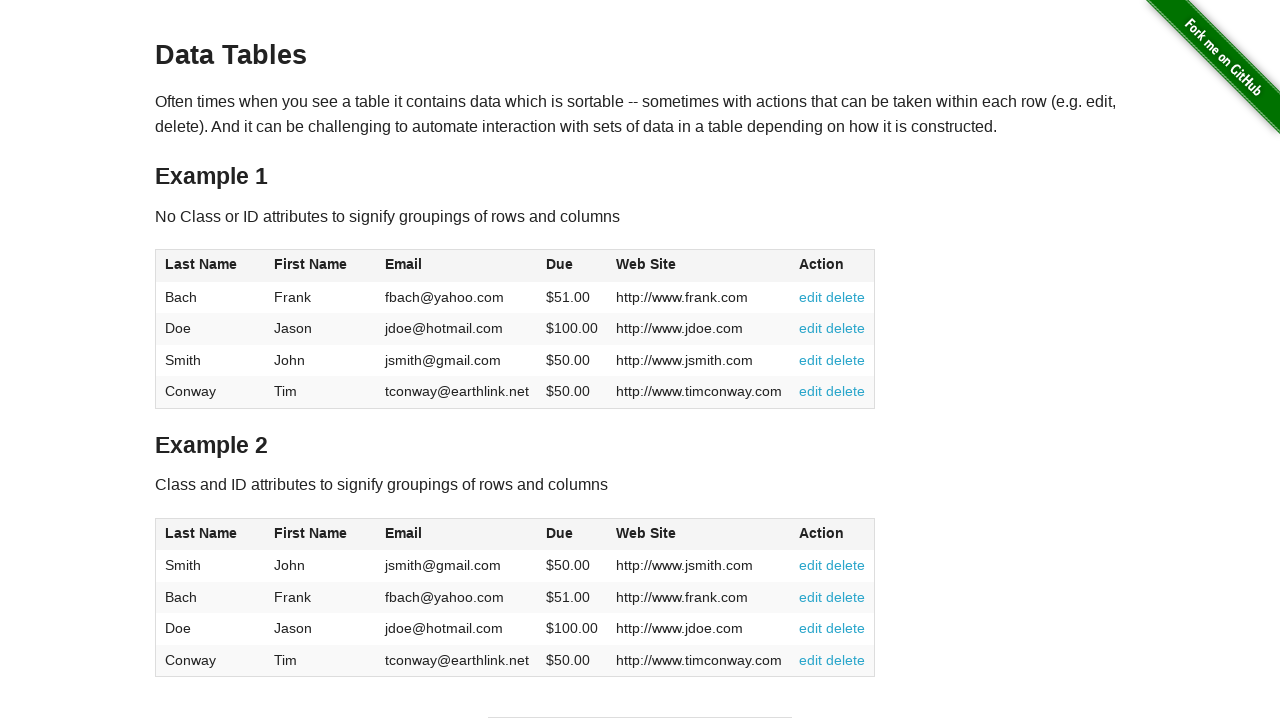